Tests iframe handling and drag-and-drop functionality on jQuery UI demo page by switching to iframe, performing drag-and-drop action, then switching back to parent frame and clicking a link

Starting URL: https://jqueryui.com/droppable/

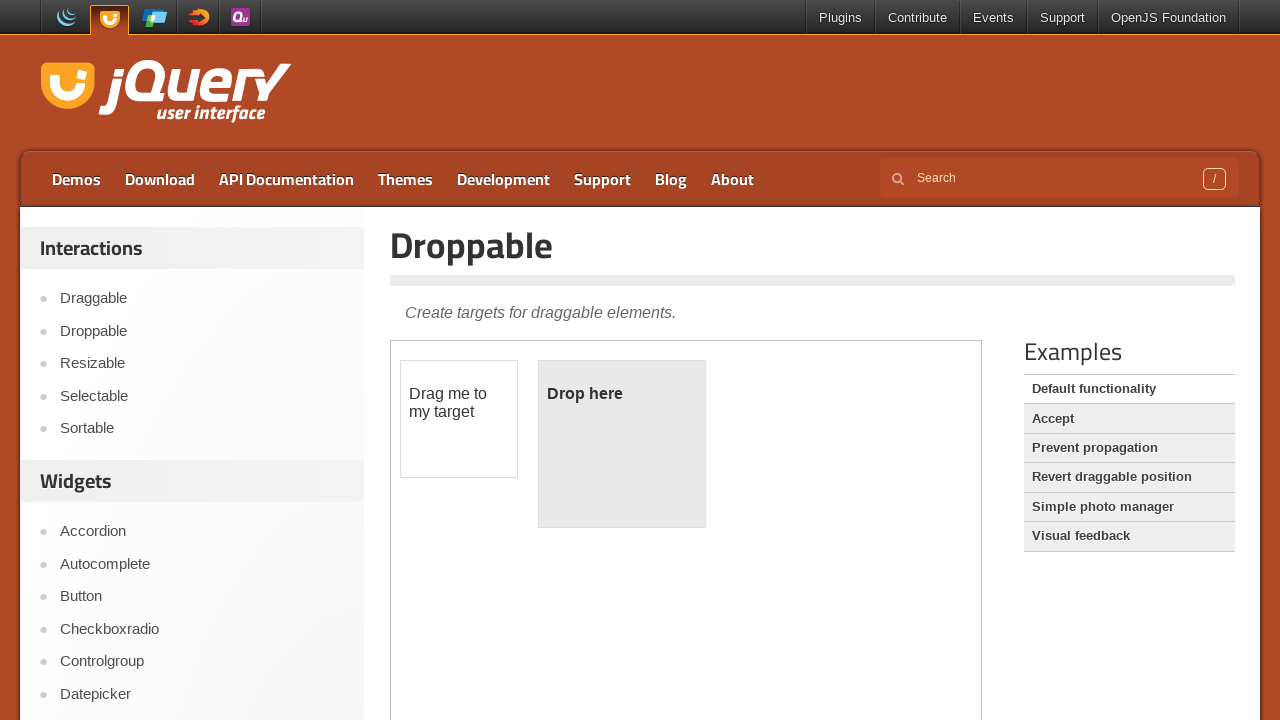

Retrieved all iframes from page, found 1 iframe(s)
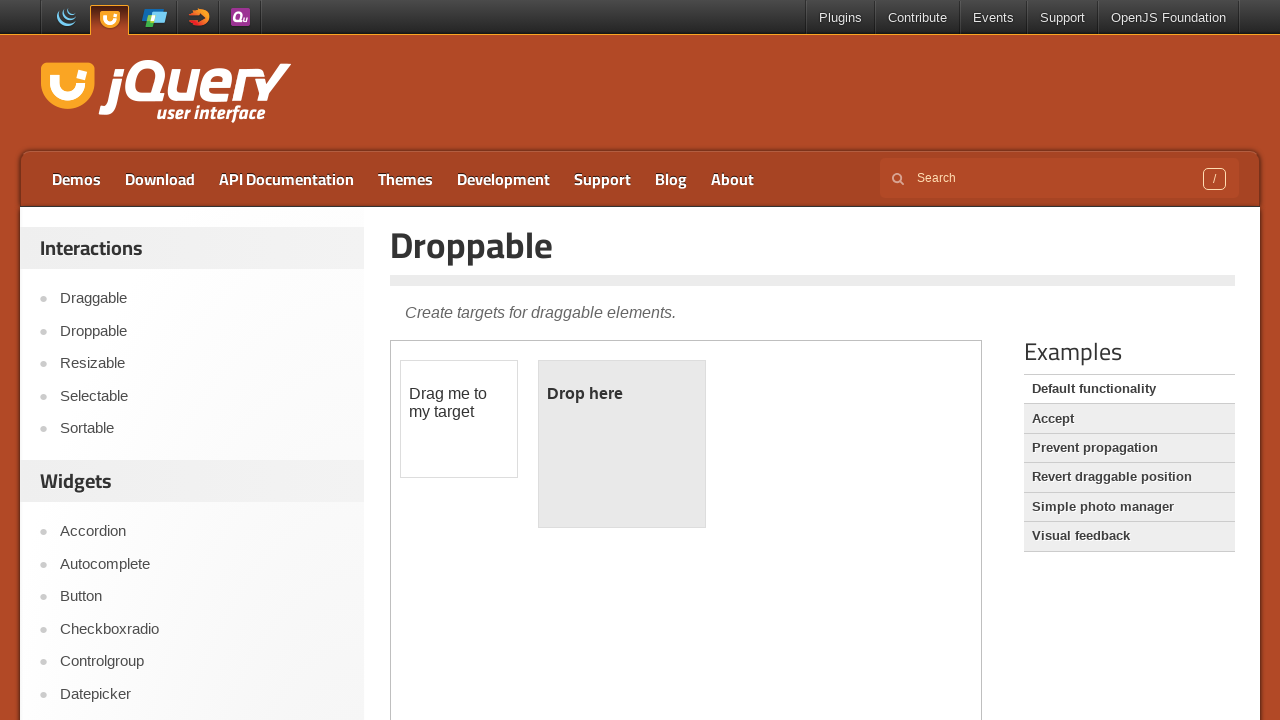

Selected first iframe on the page
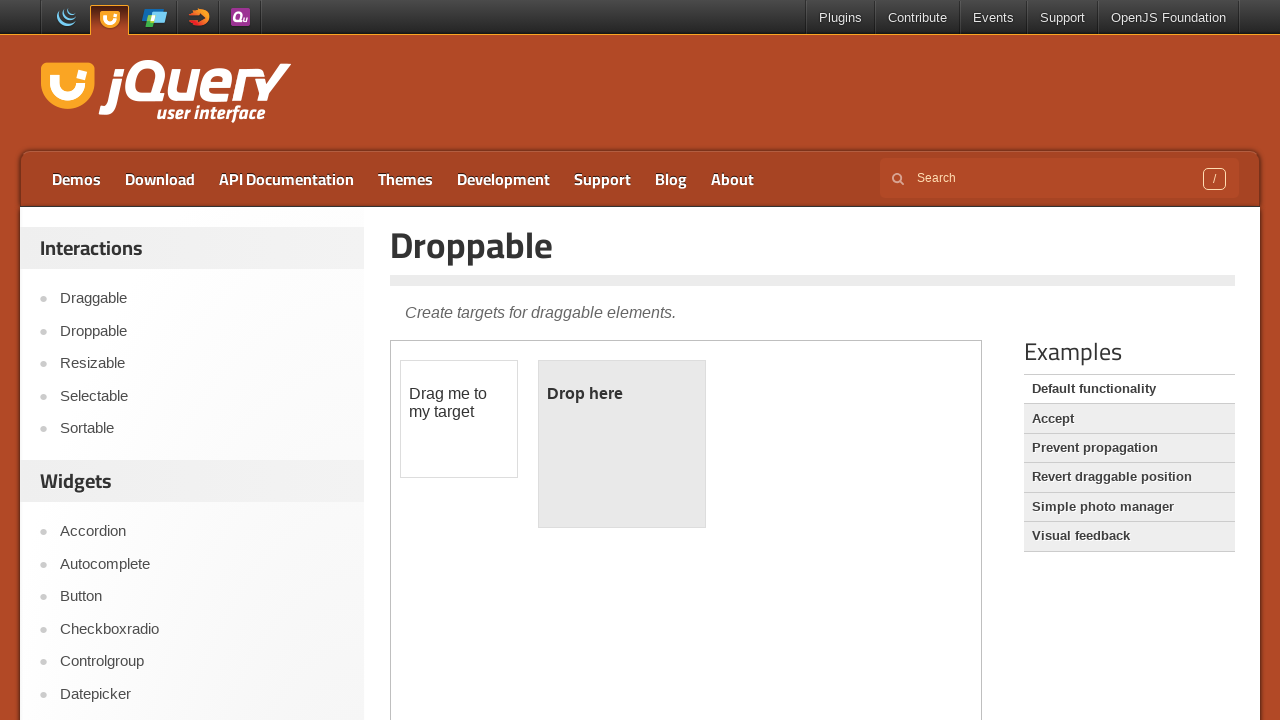

Located draggable element within iframe
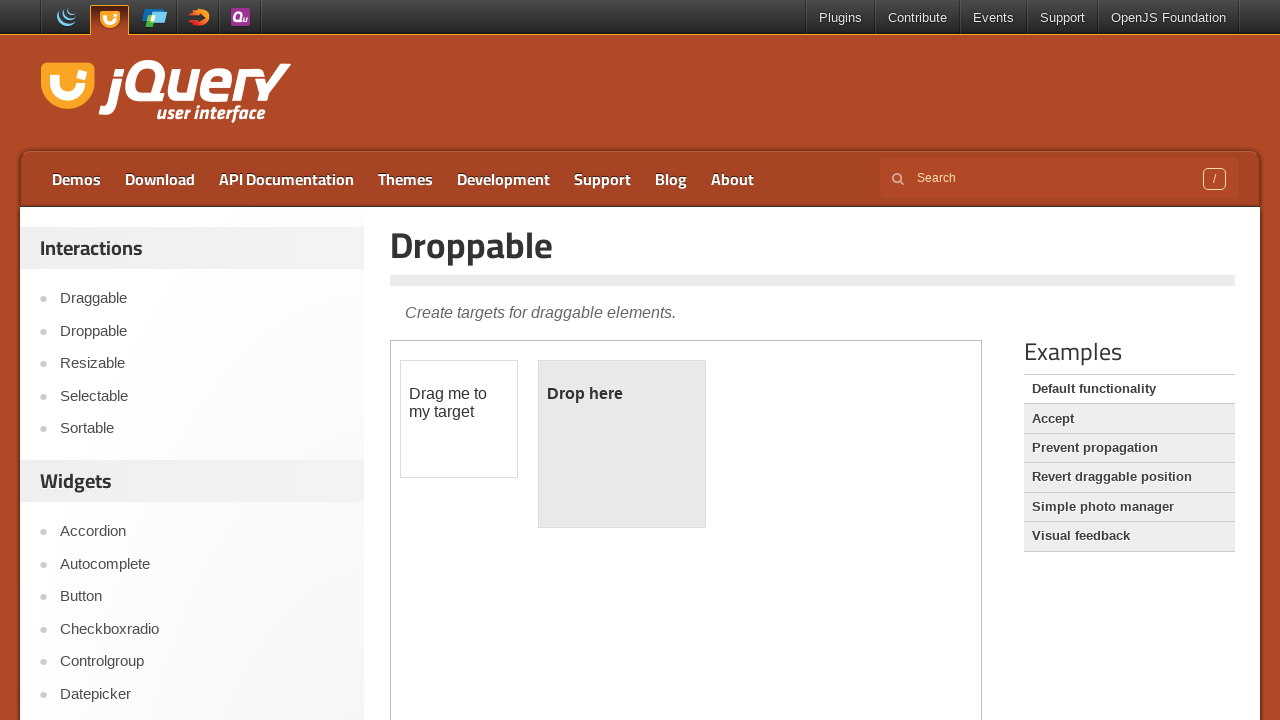

Located droppable element within iframe
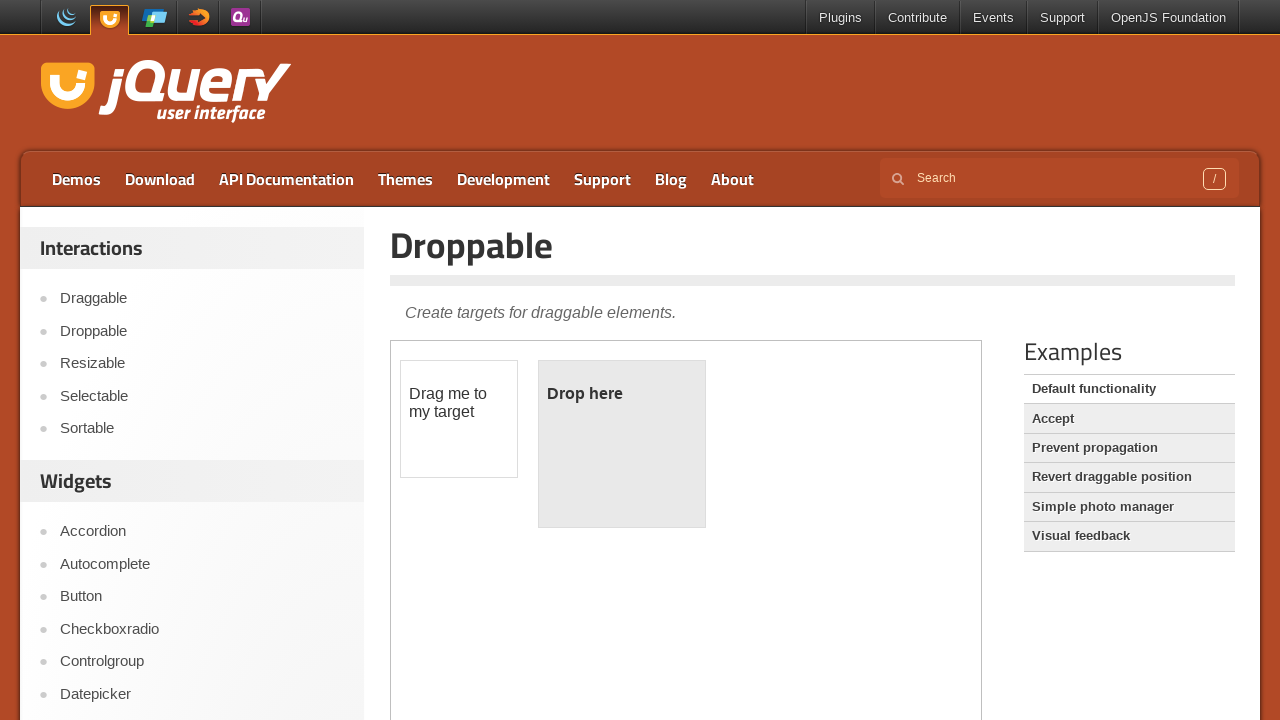

Performed drag-and-drop action from draggable to droppable element at (622, 444)
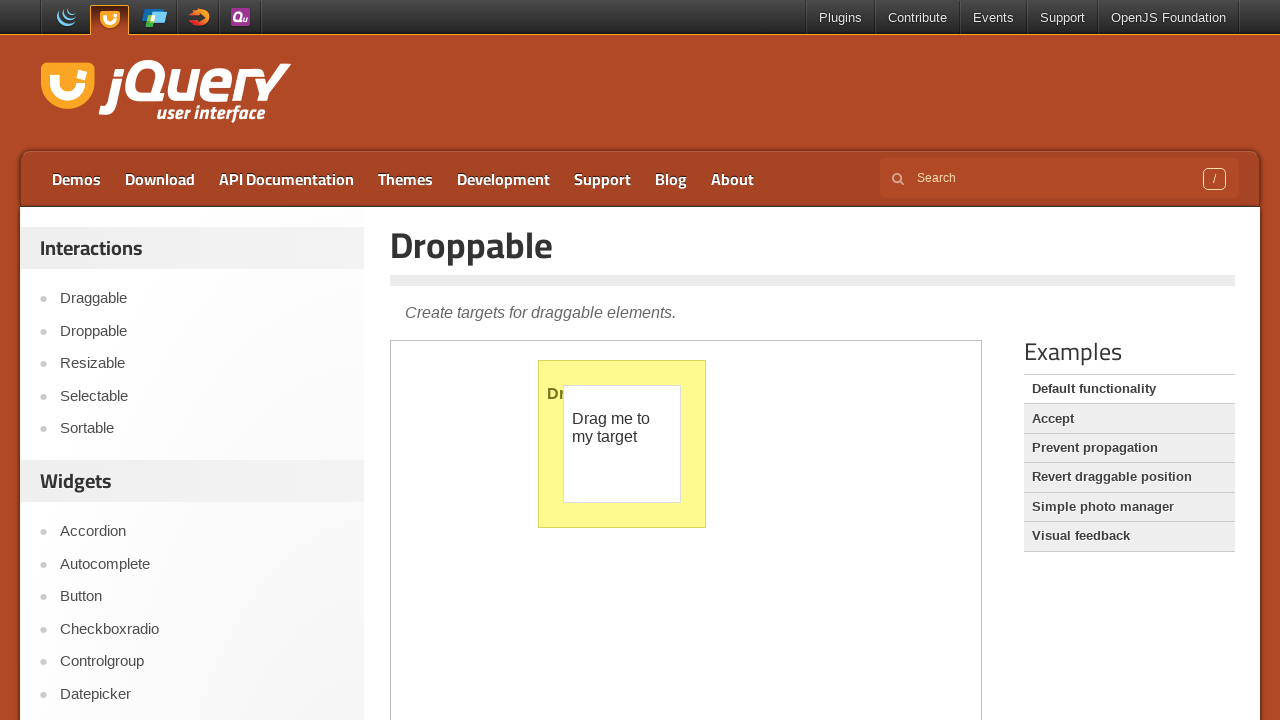

Retrieved page title after iframe interaction: Droppable | jQuery UI
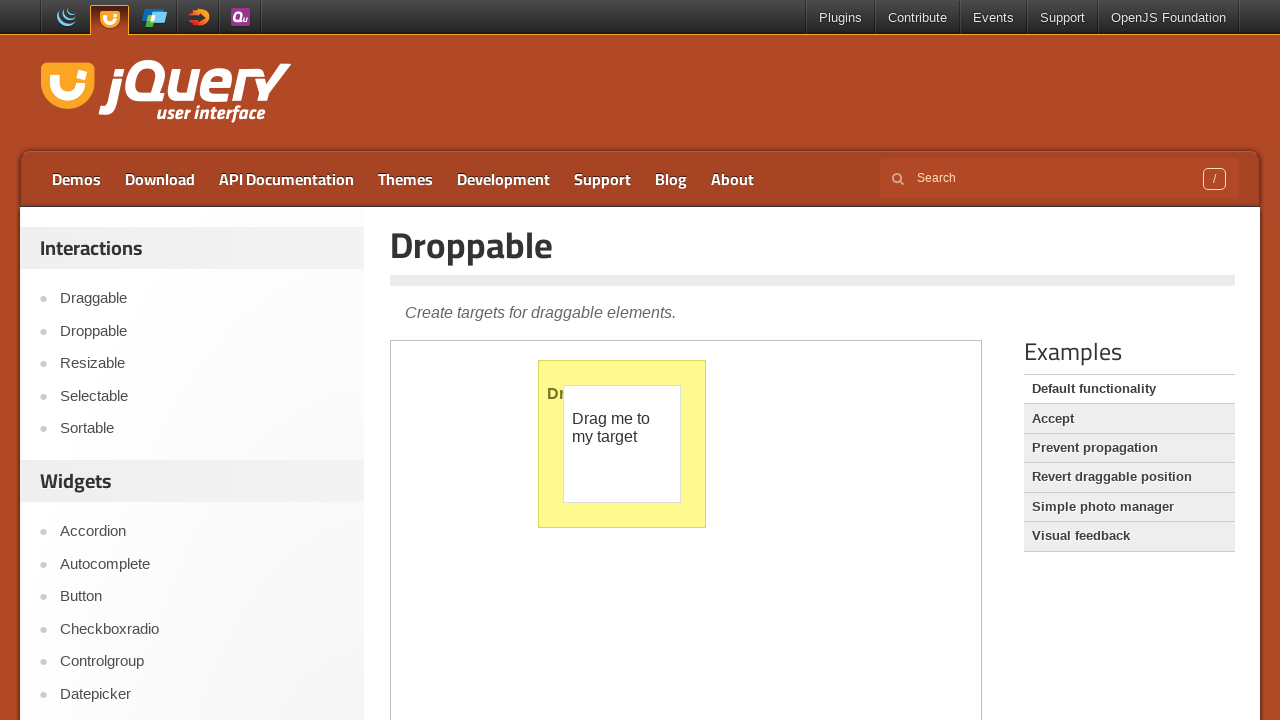

Clicked Draggable link in main page (outside iframe) at (813, 311) on text=Draggable
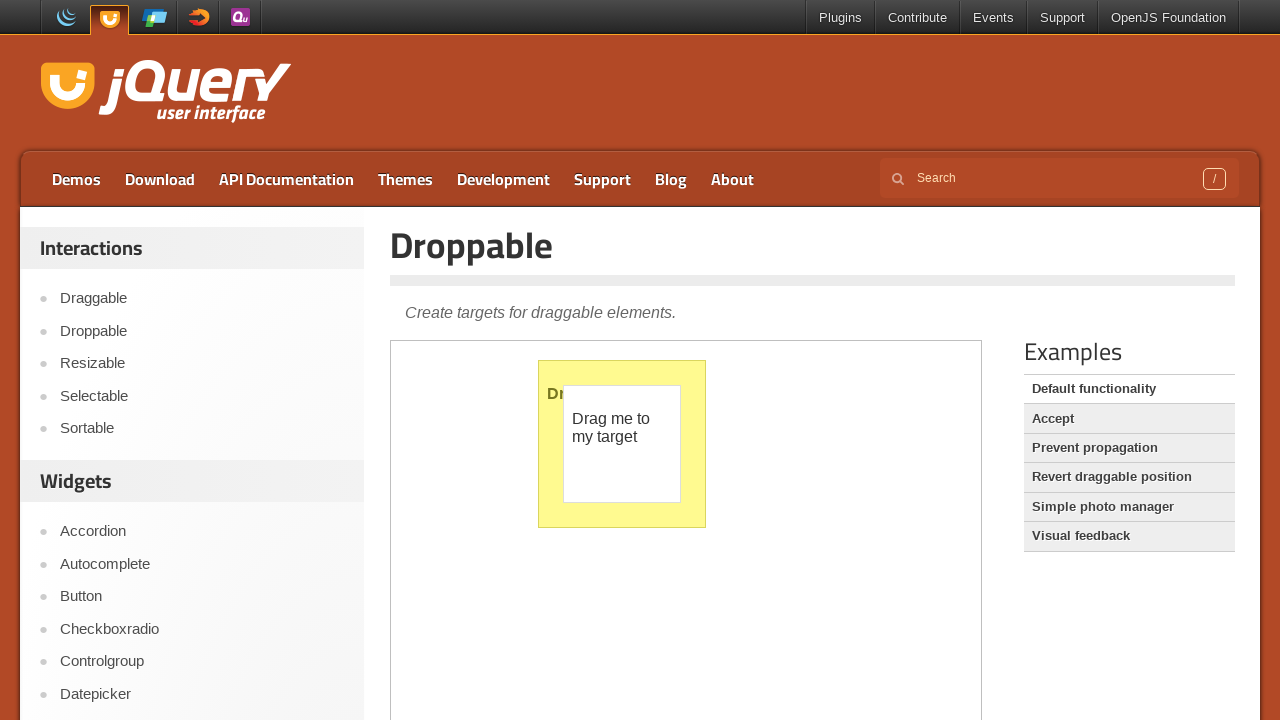

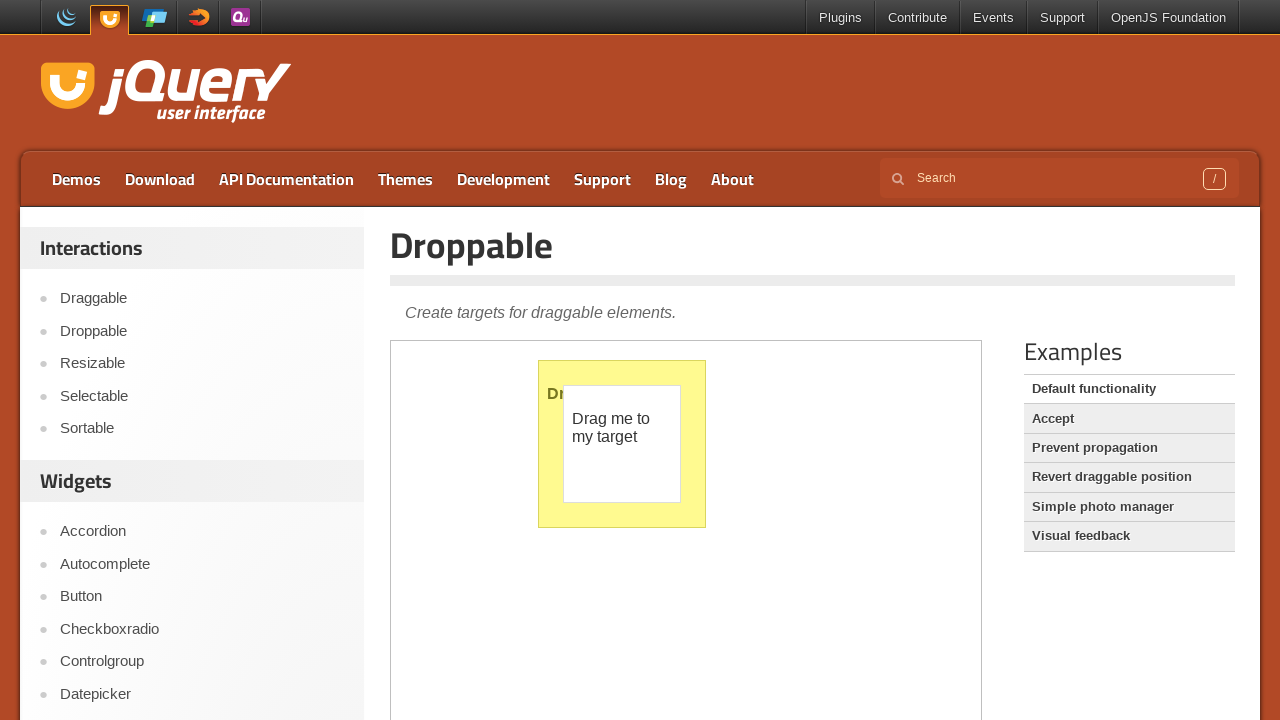